Tests various mouse click actions including double-click, right-click, and regular click on different buttons, as well as move-to-element actions

Starting URL: https://demoqa.com/buttons/

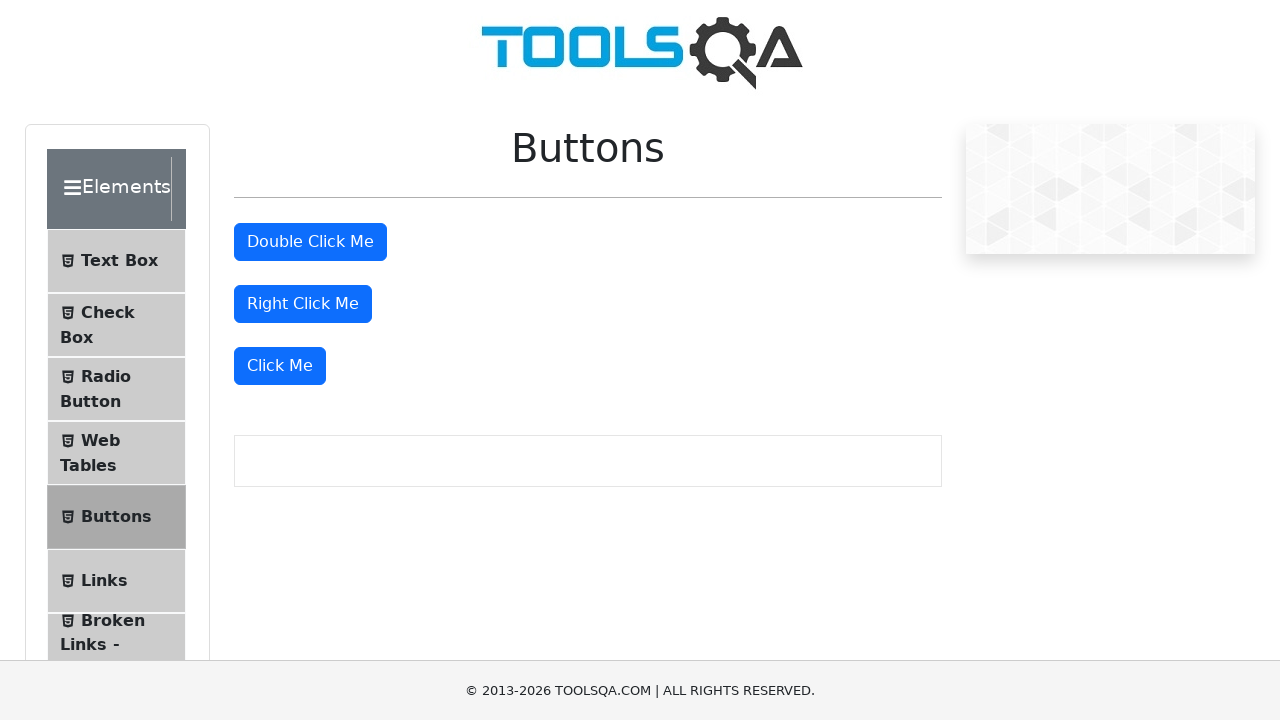

Double-clicked the double-click button at (310, 242) on #doubleClickBtn
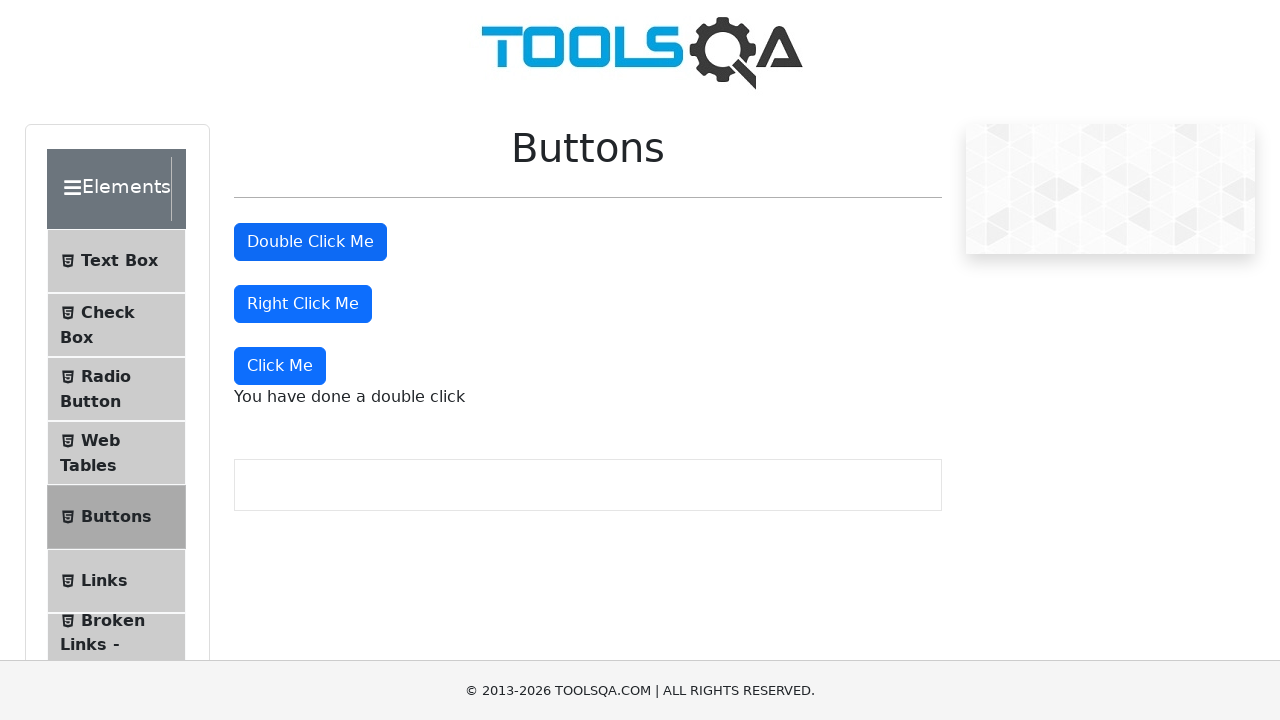

Right-clicked the right-click button at (303, 304) on #rightClickBtn
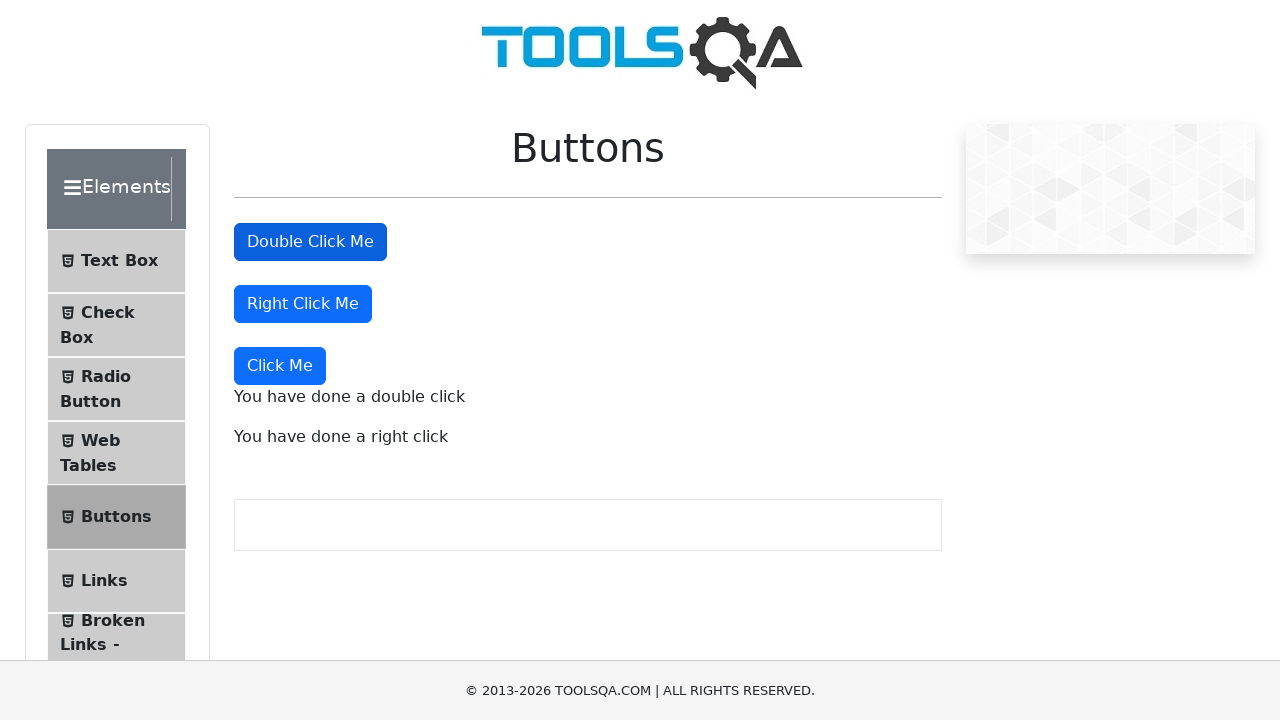

Clicked the 'Click Me' button at (280, 366) on xpath=//button[text()='Click Me']
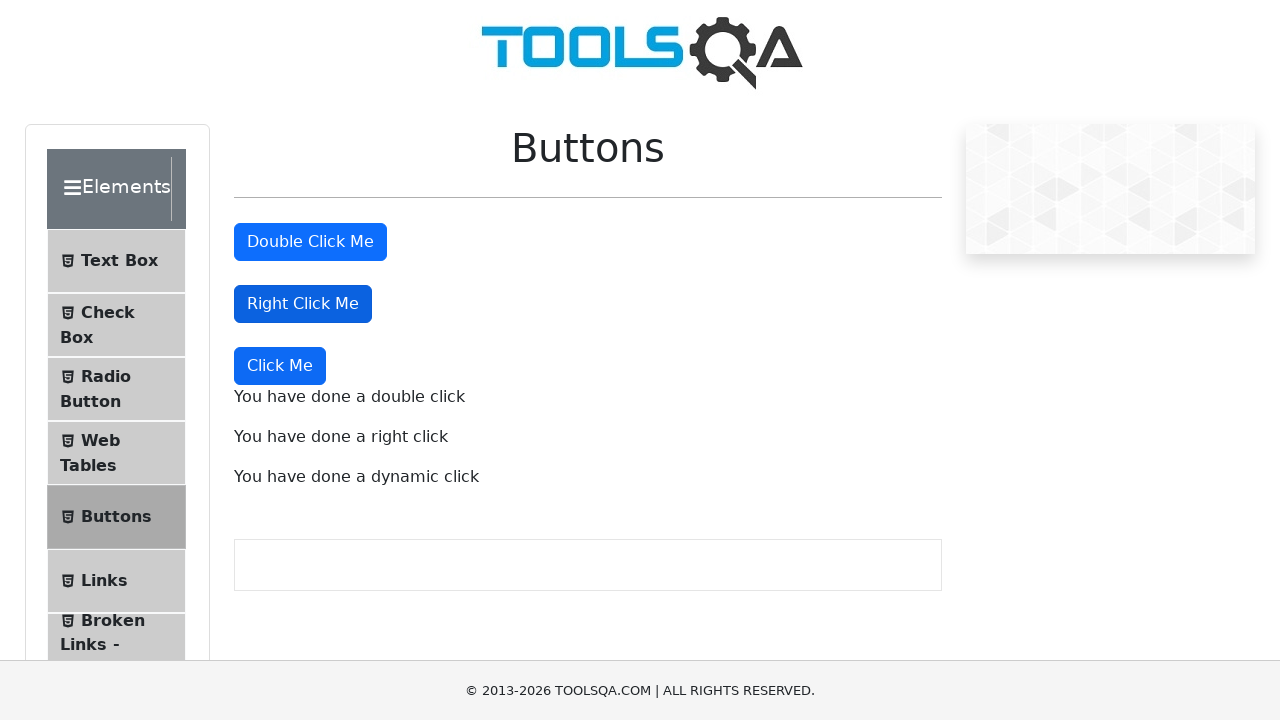

Hovered over the double-click button at (310, 242) on #doubleClickBtn
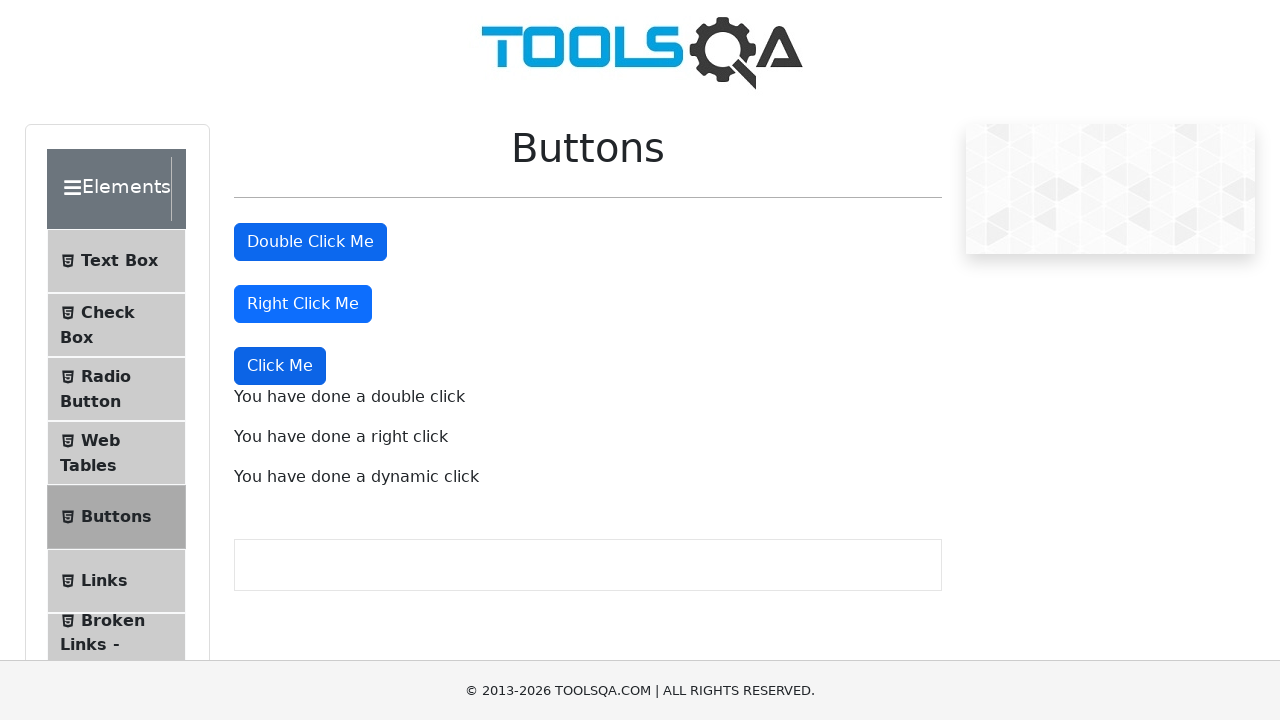

Double-clicked the double-click button after hovering at (310, 242) on #doubleClickBtn
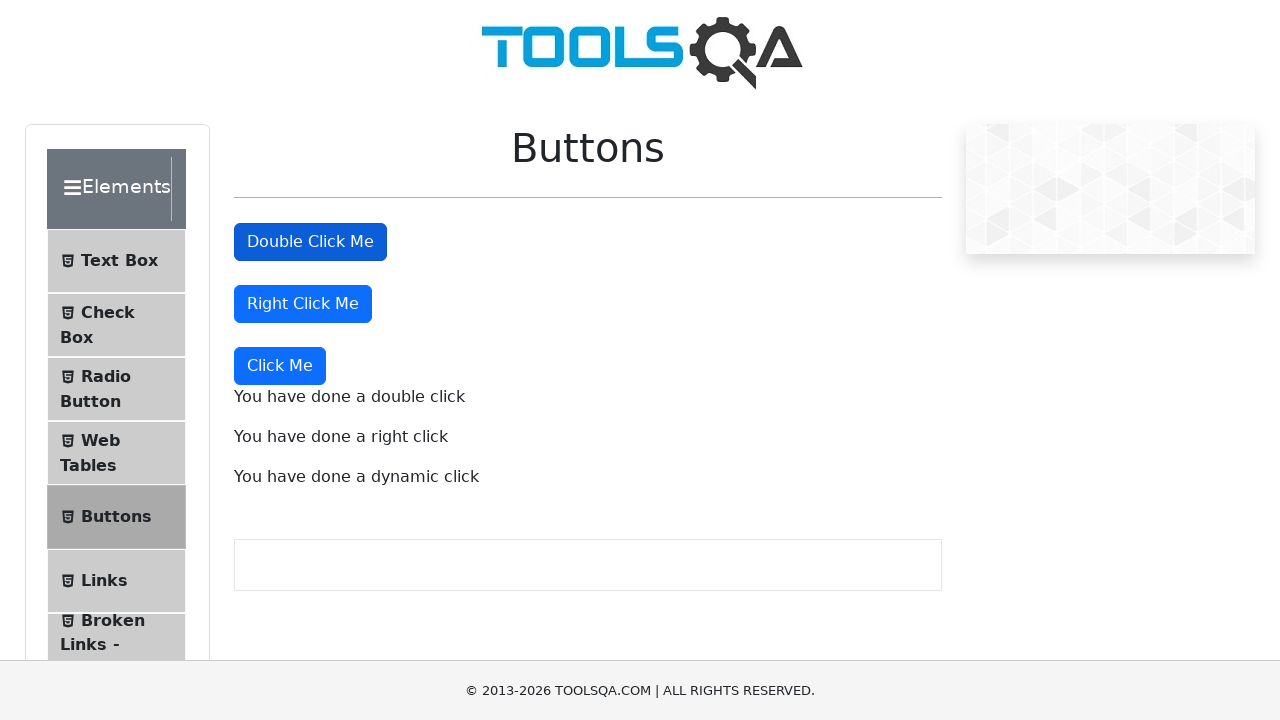

Hovered over the right-click button at (303, 304) on #rightClickBtn
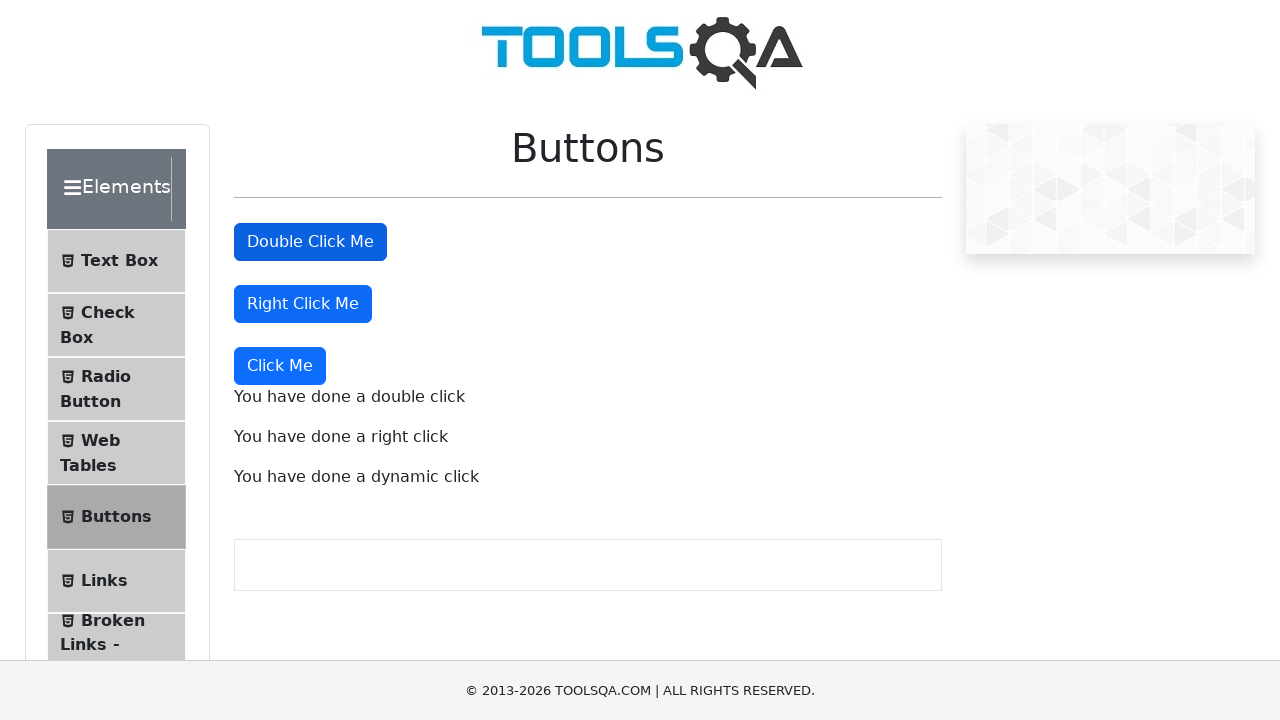

Right-clicked the right-click button after hovering at (303, 304) on #rightClickBtn
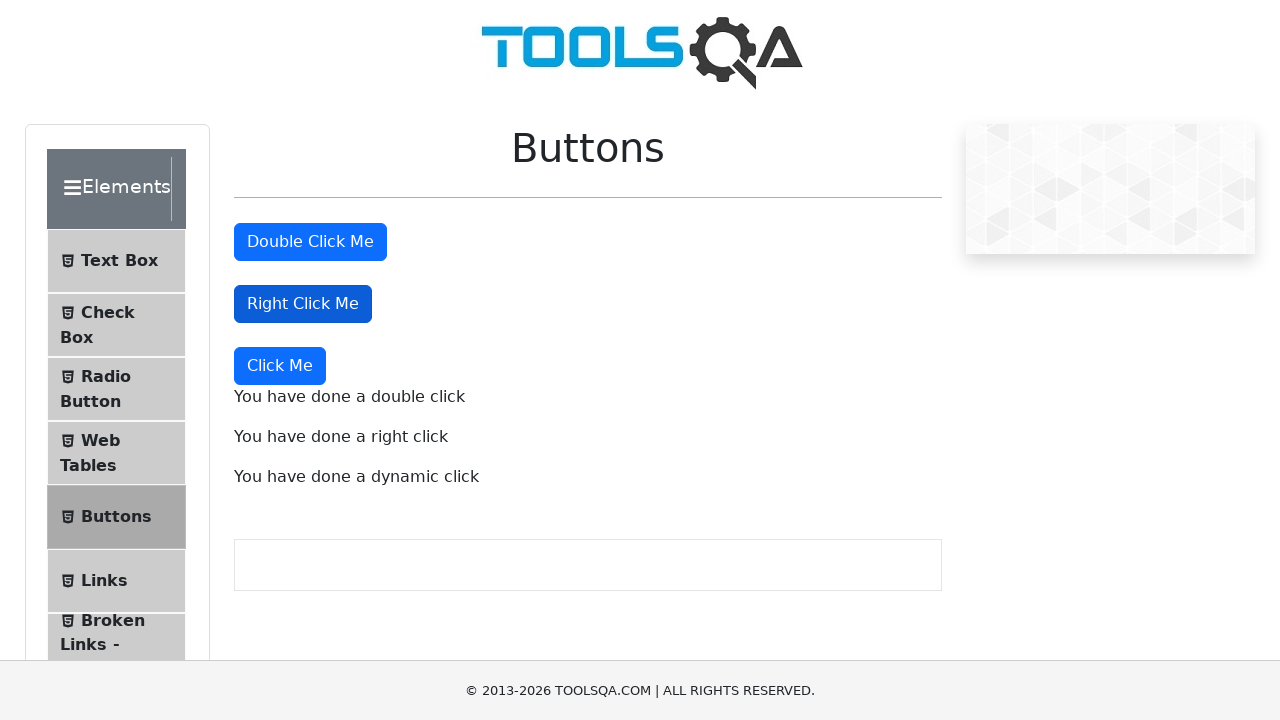

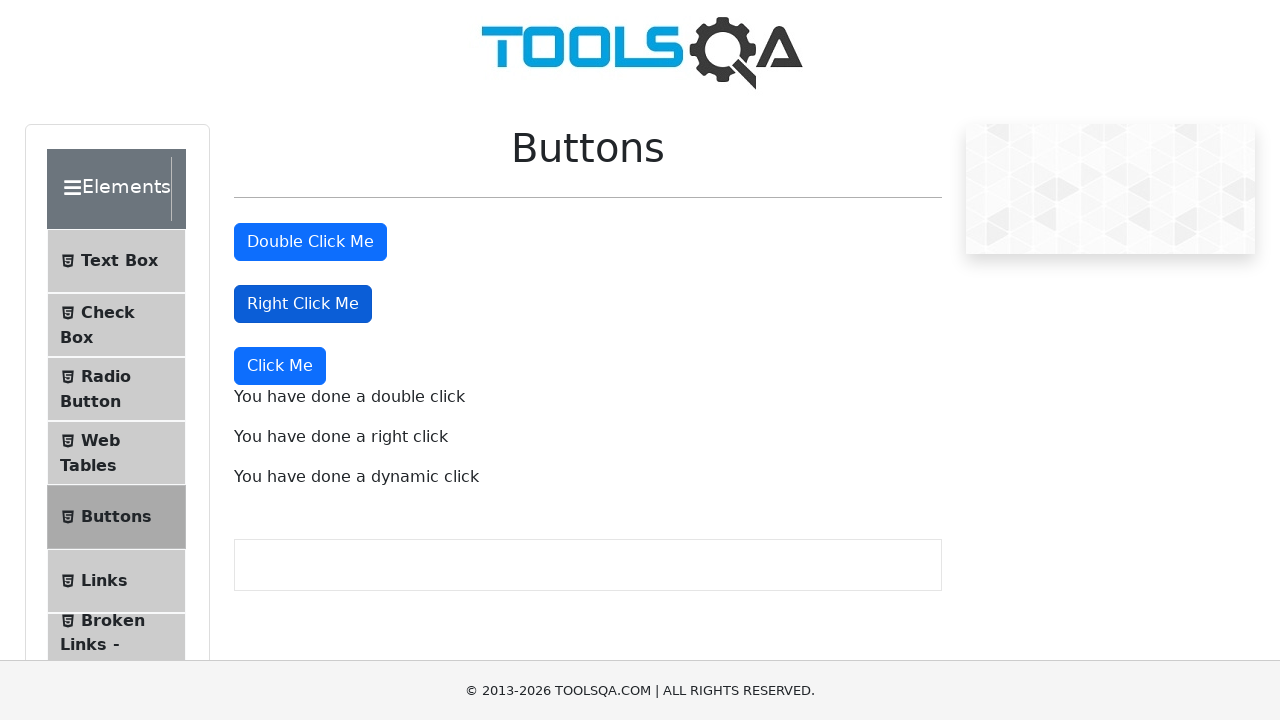